Tests checkbox interaction by ensuring both checkboxes are selected if they aren't already

Starting URL: https://the-internet.herokuapp.com/checkboxes

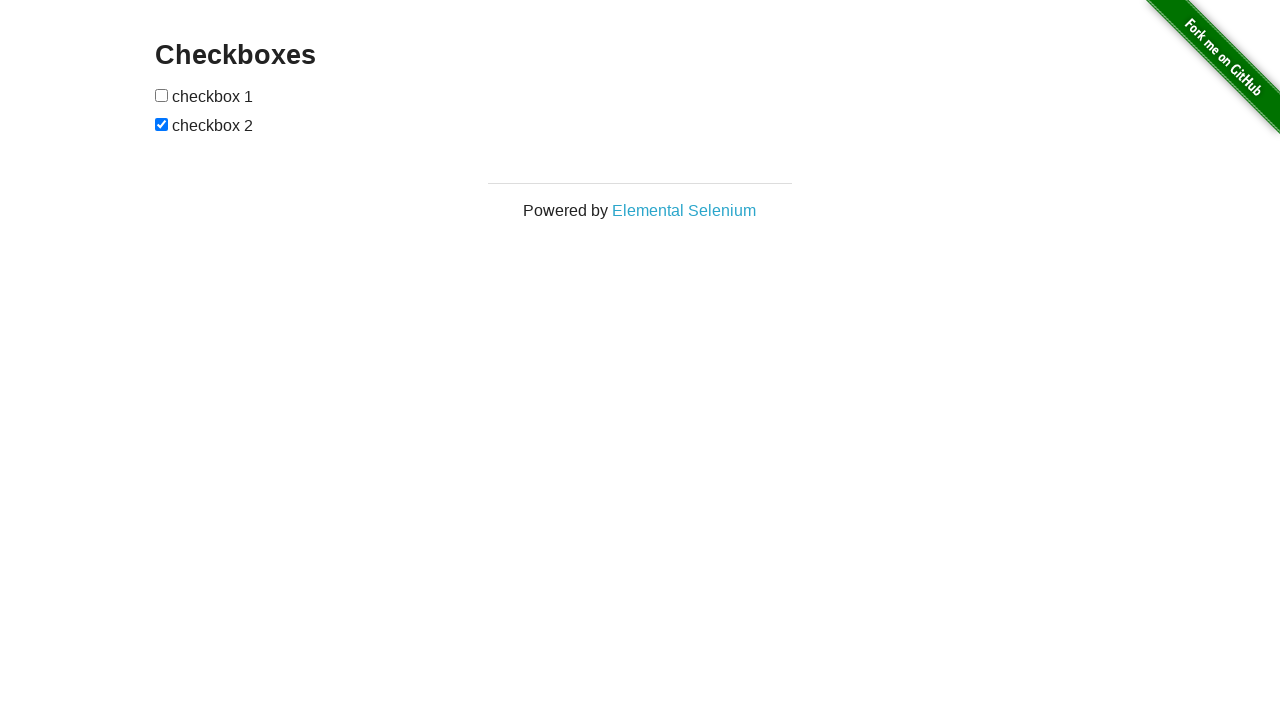

Located first checkbox element
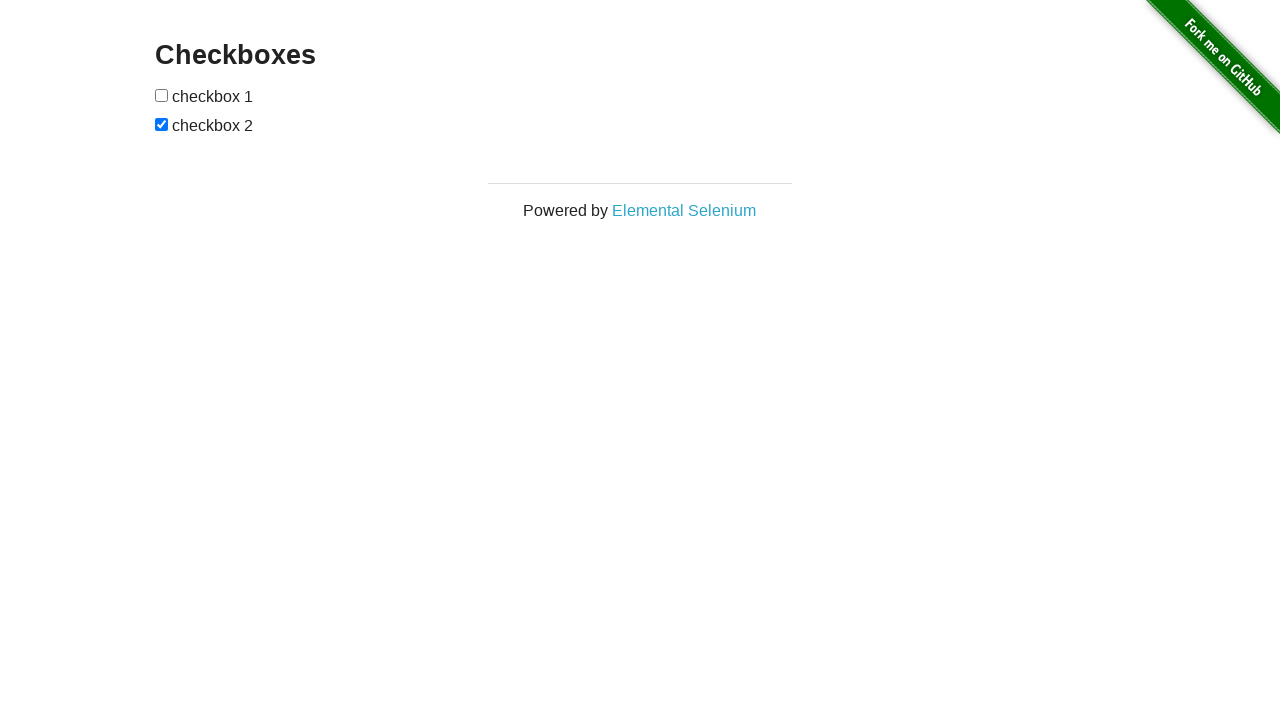

Located second checkbox element
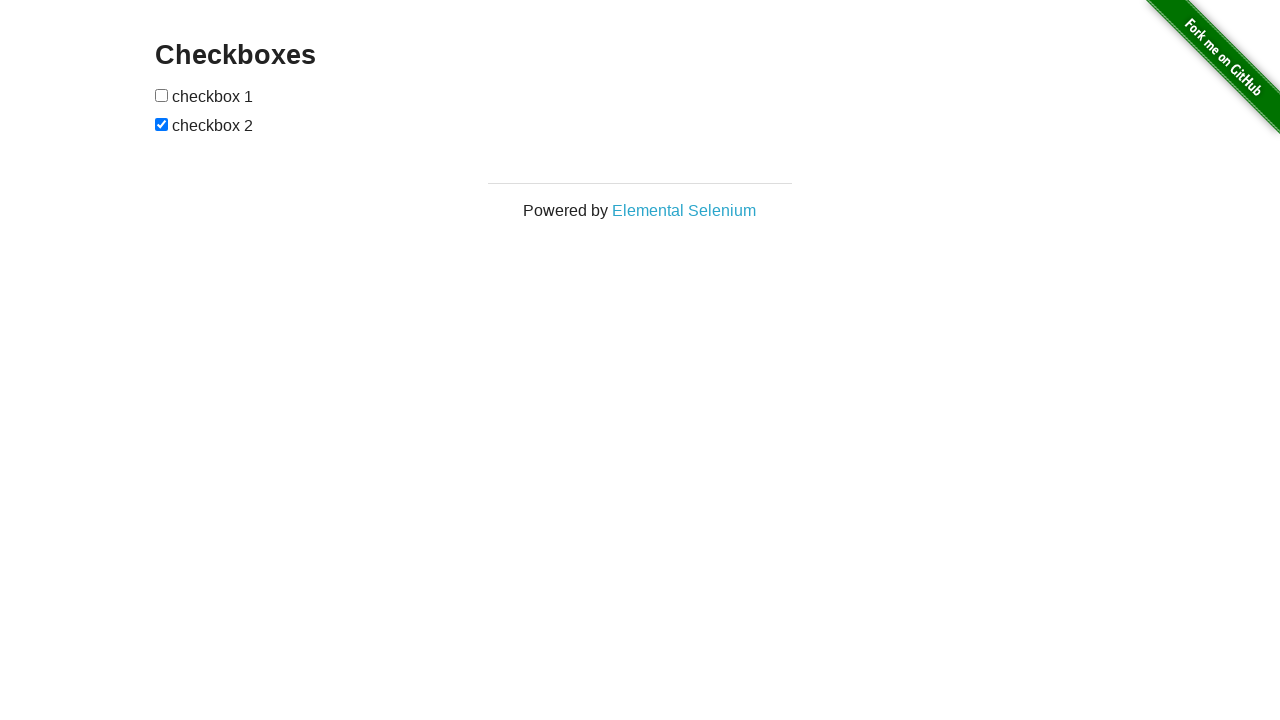

Checked first checkbox - it was not selected
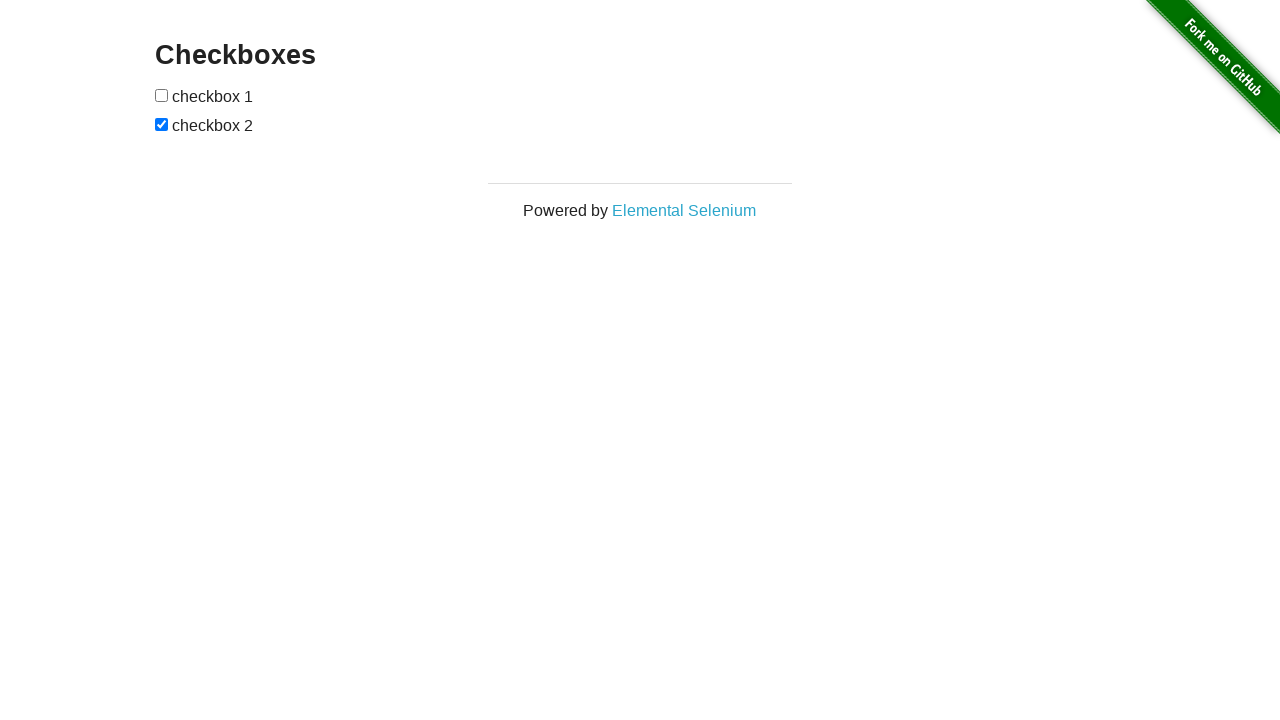

Clicked first checkbox at (162, 95) on xpath=(//*[@type='checkbox'])[1]
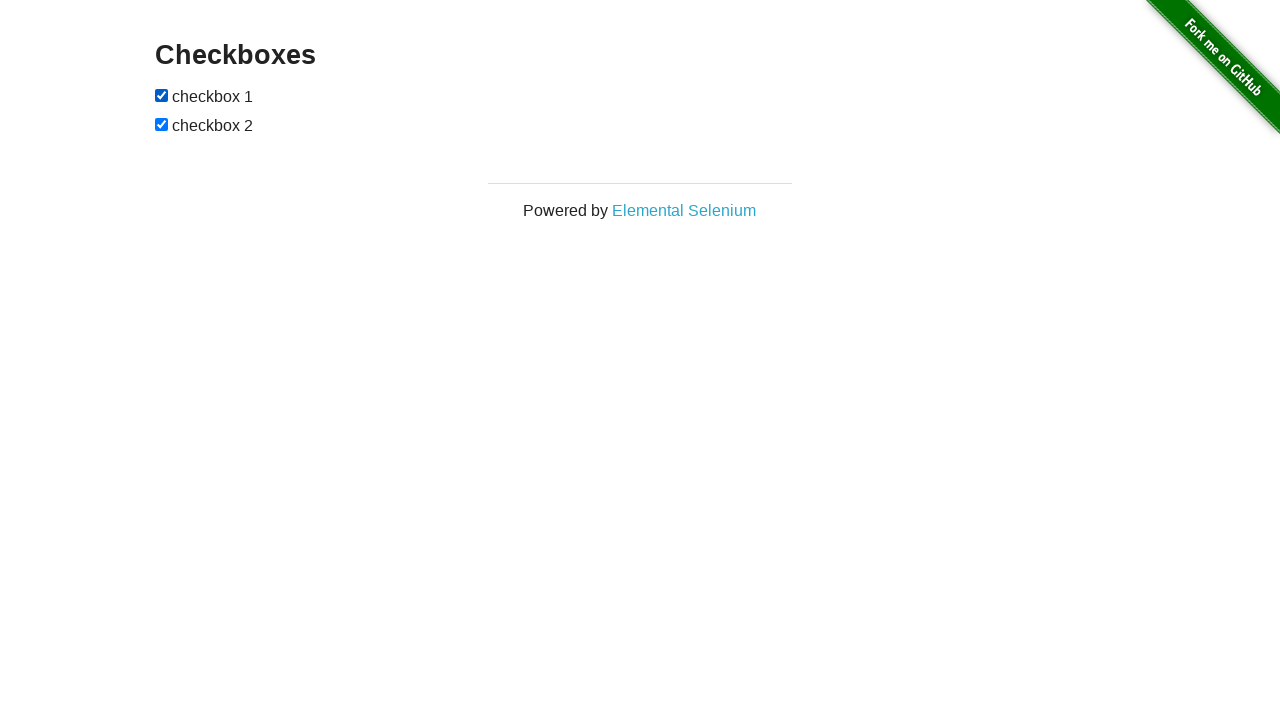

Second checkbox was already selected
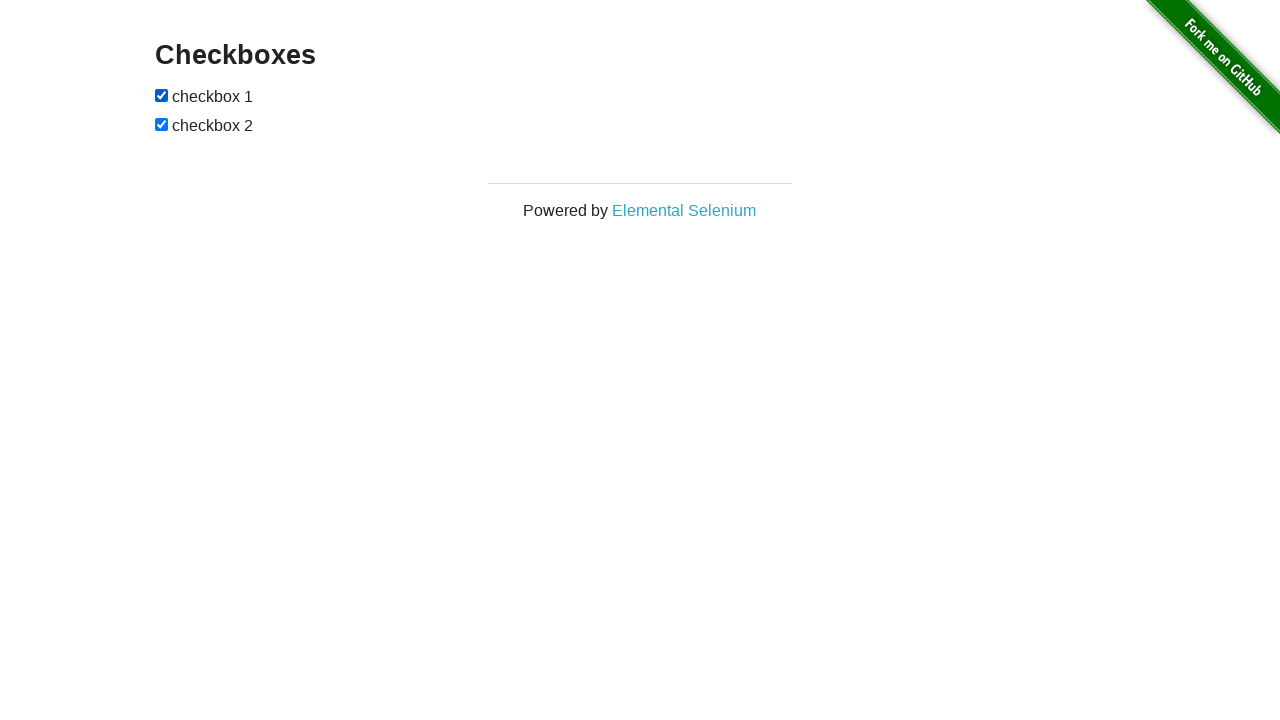

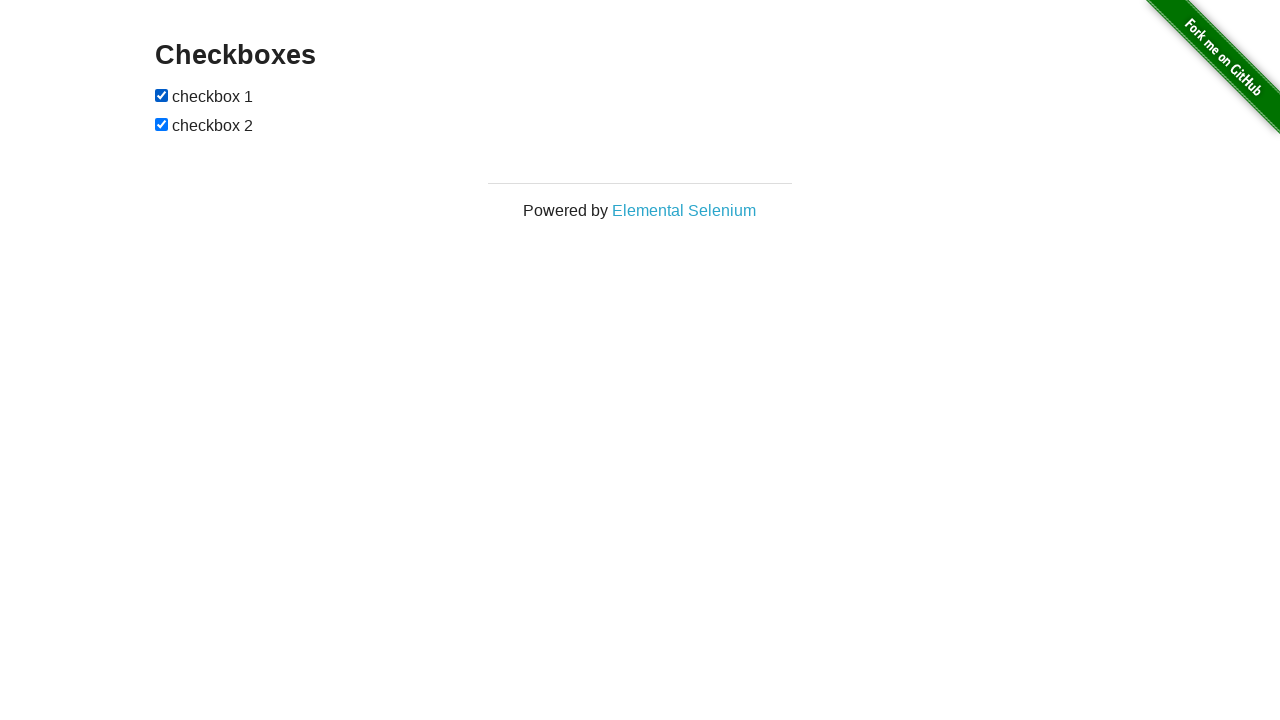